Navigates to the Yanolja website homepage and waits for the page to load. This is a basic browser launch and navigation test.

Starting URL: http://www.yanolja.com

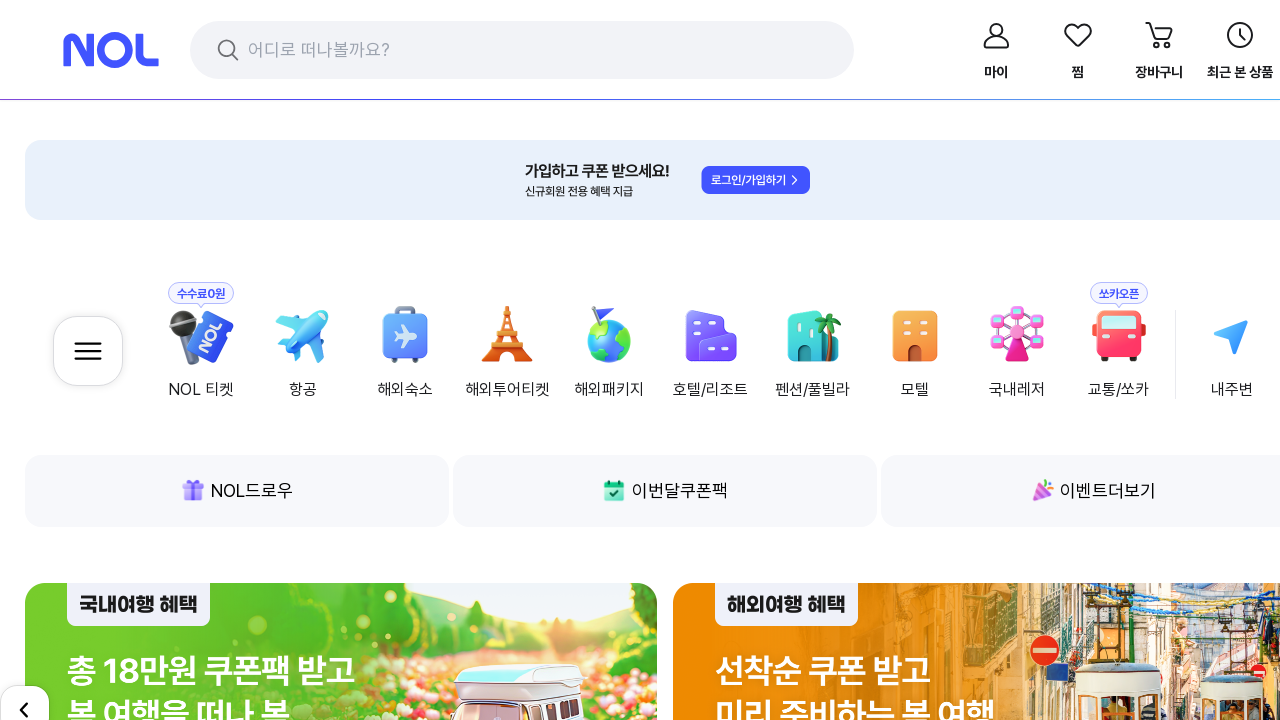

Navigated to Yanolja homepage at http://www.yanolja.com
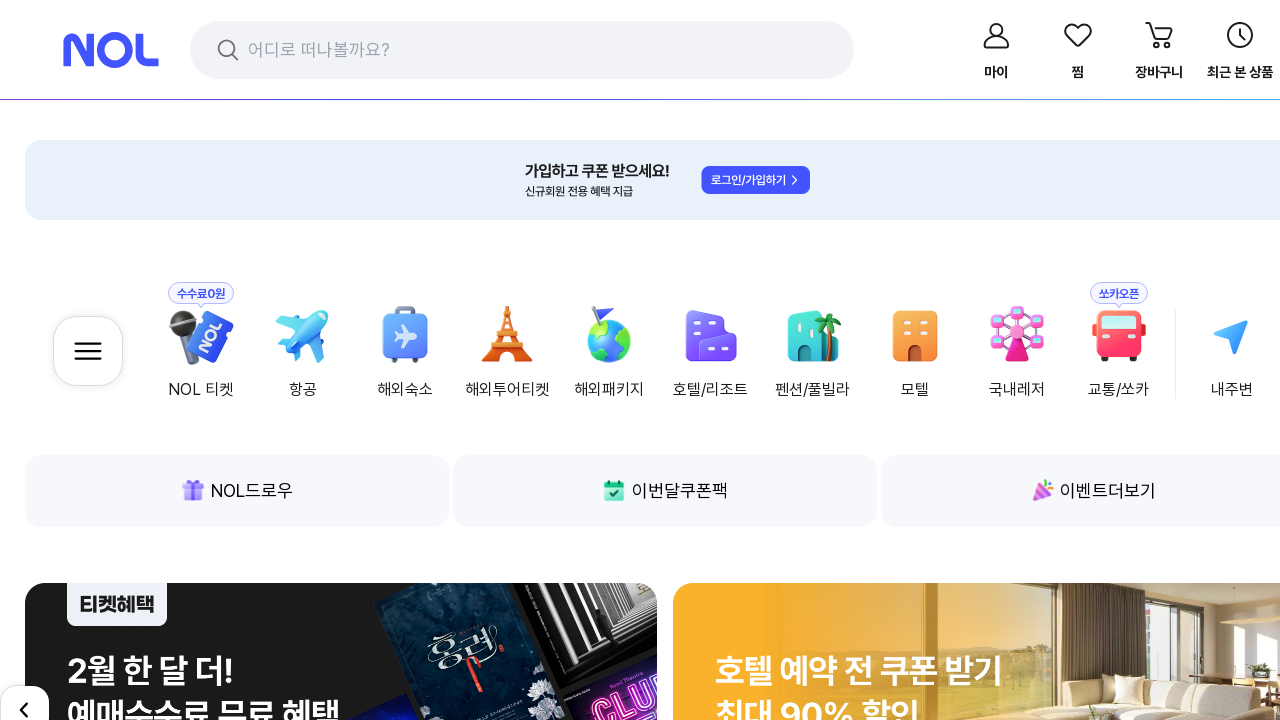

Page fully loaded (networkidle state reached)
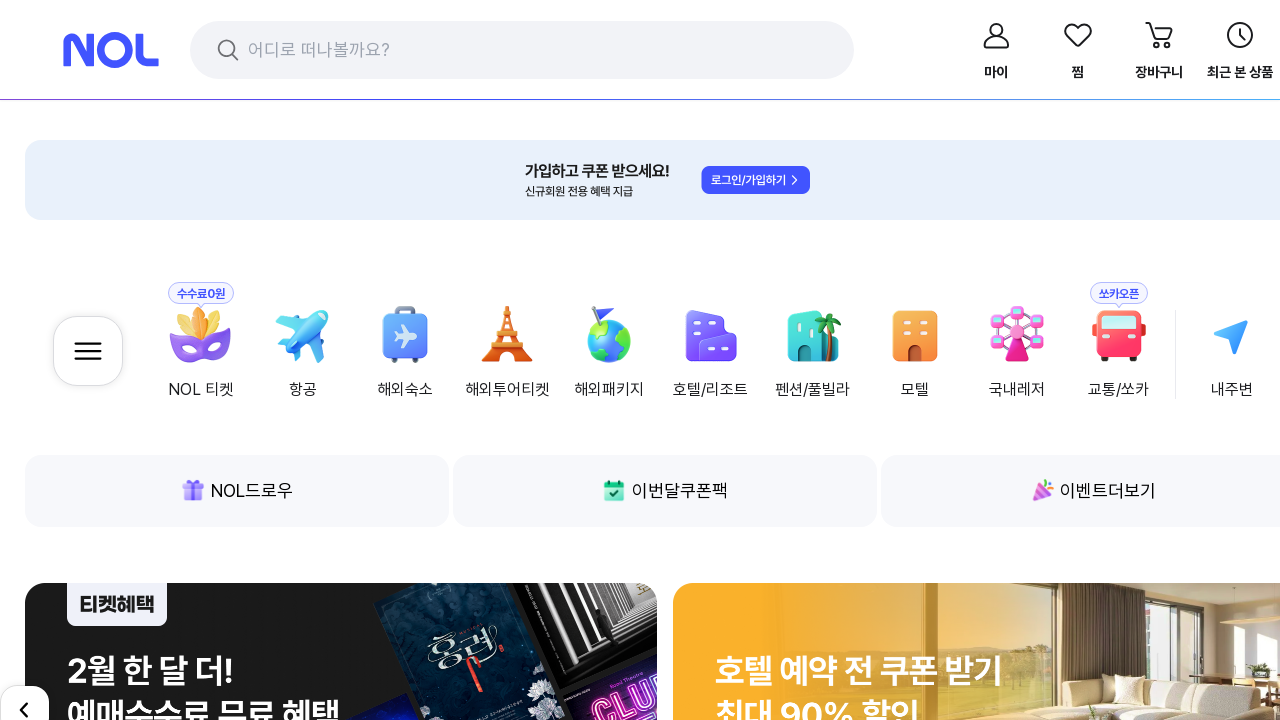

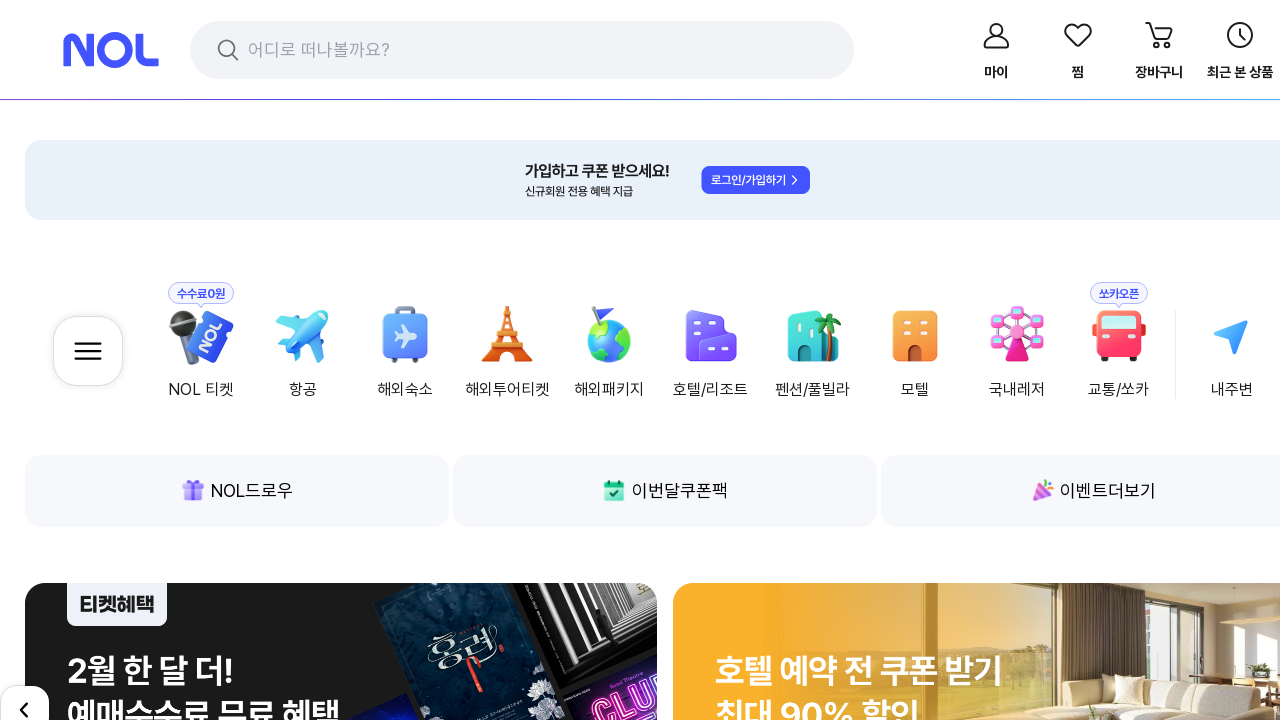